Tests checking and unchecking checkboxes and verifying their states

Starting URL: http://www.eviltester.com/selenium/basic_html_form.html

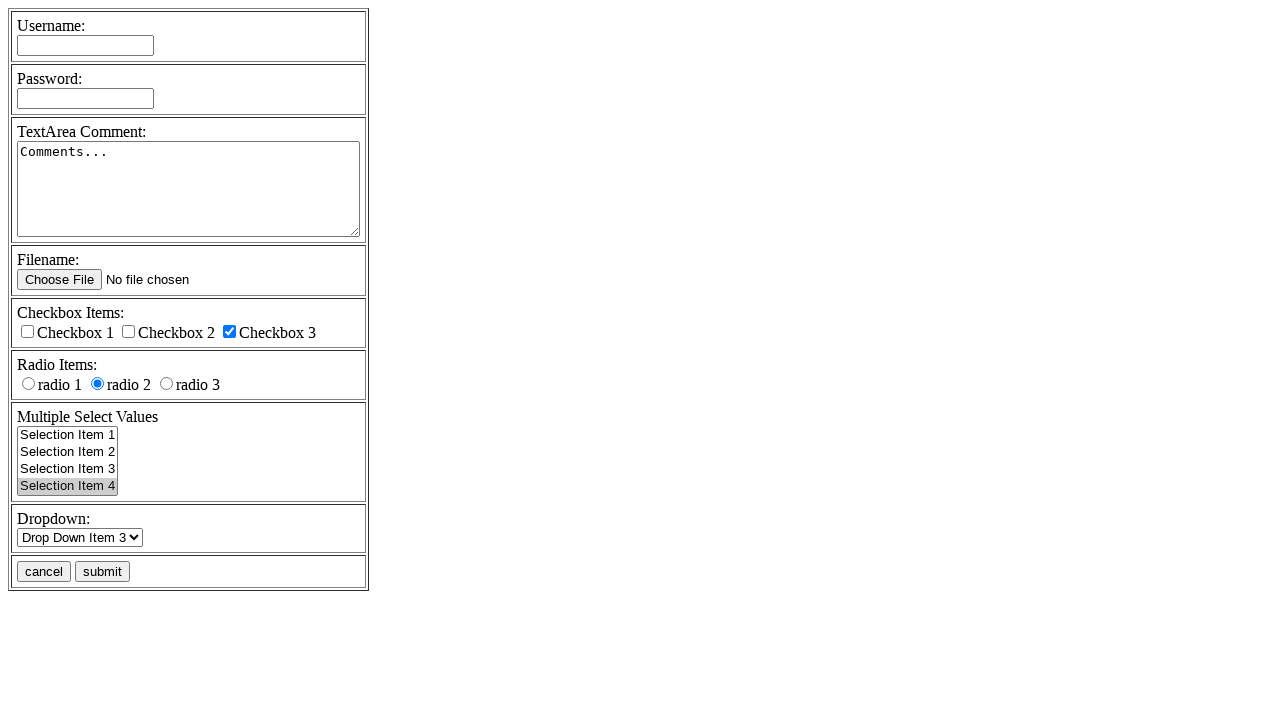

Checked checkbox 2 at (128, 332) on xpath=//input[@name='checkboxes[]' and @value='cb2']
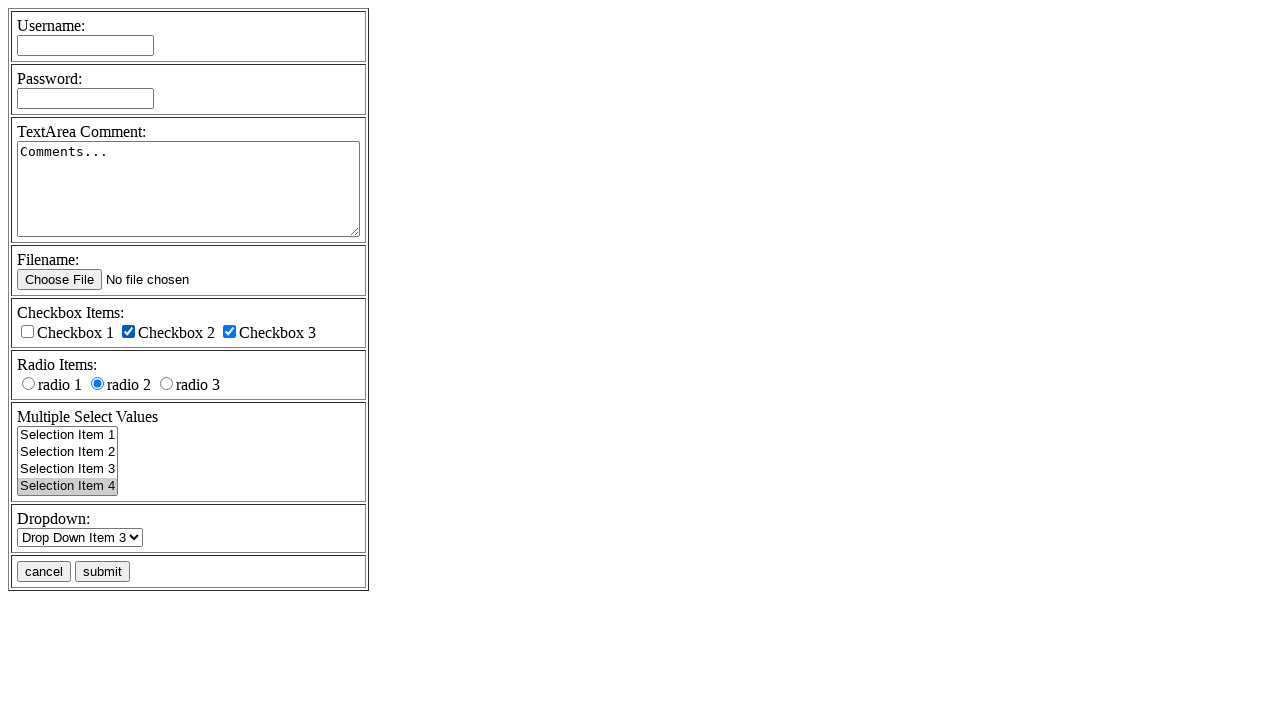

Unchecked checkbox 3 at (230, 332) on xpath=//input[@name='checkboxes[]' and @value='cb3']
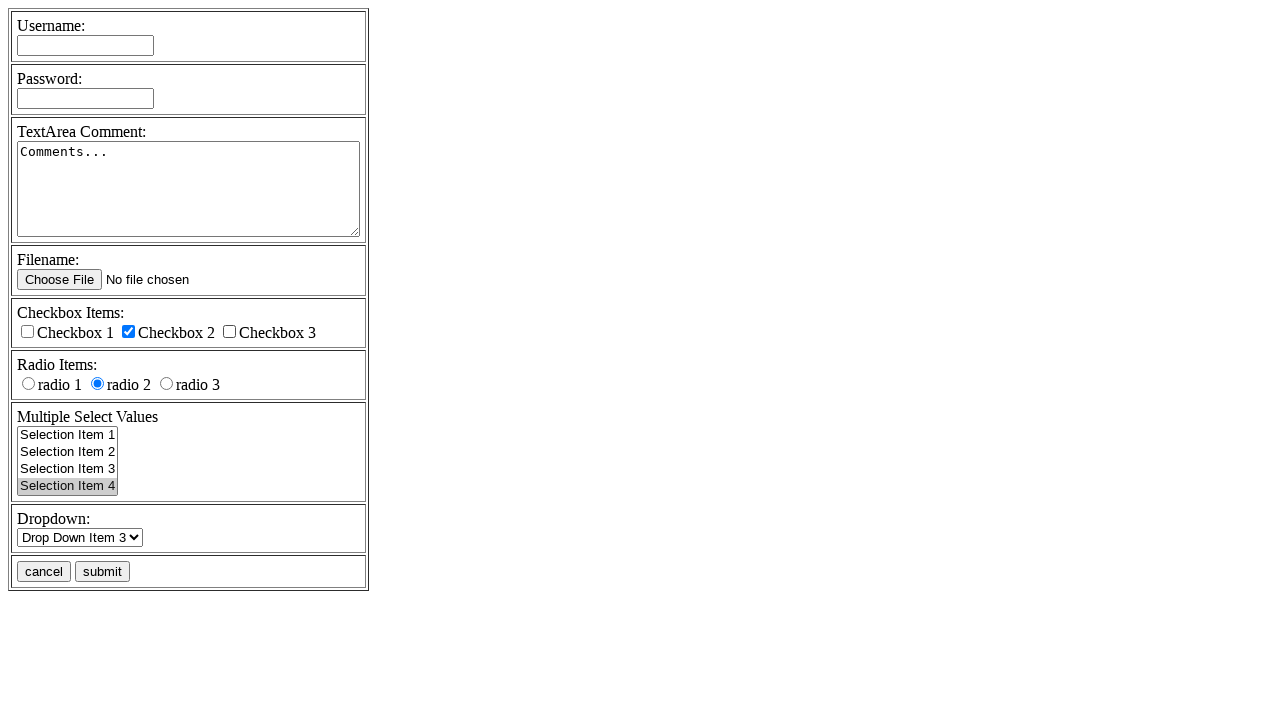

Verified checkbox 1 is unchecked
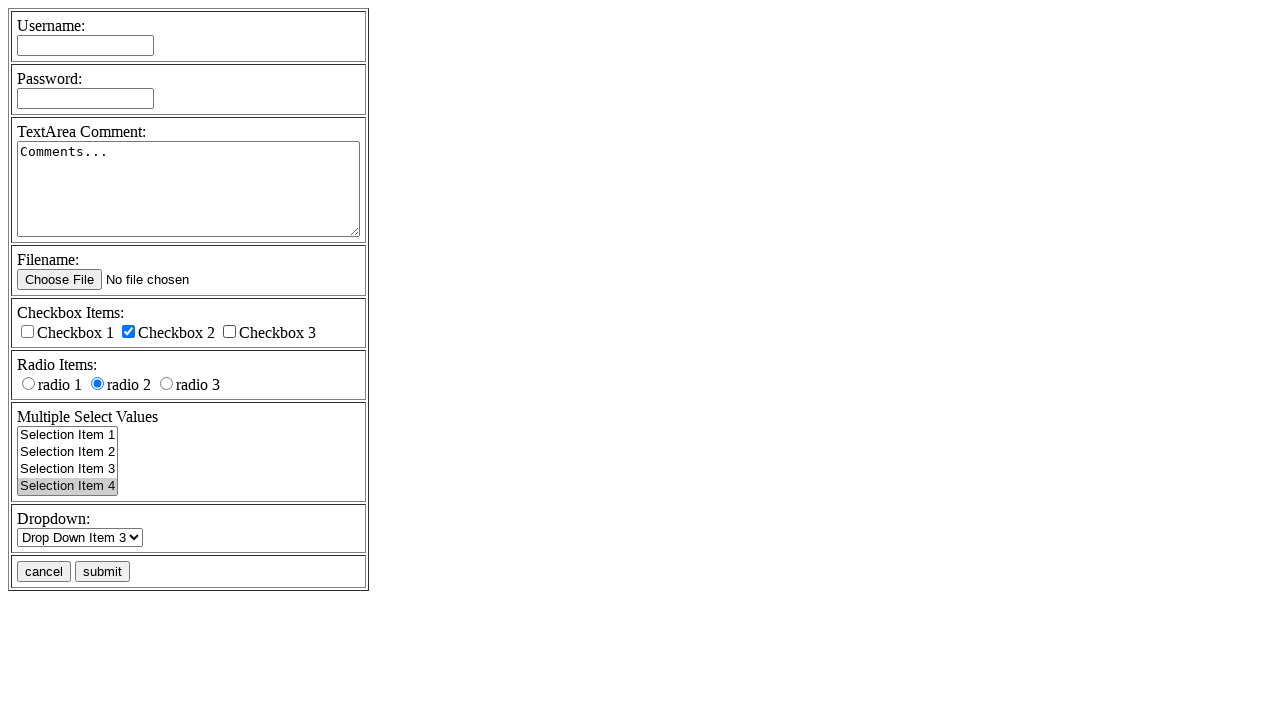

Verified checkbox 2 is checked
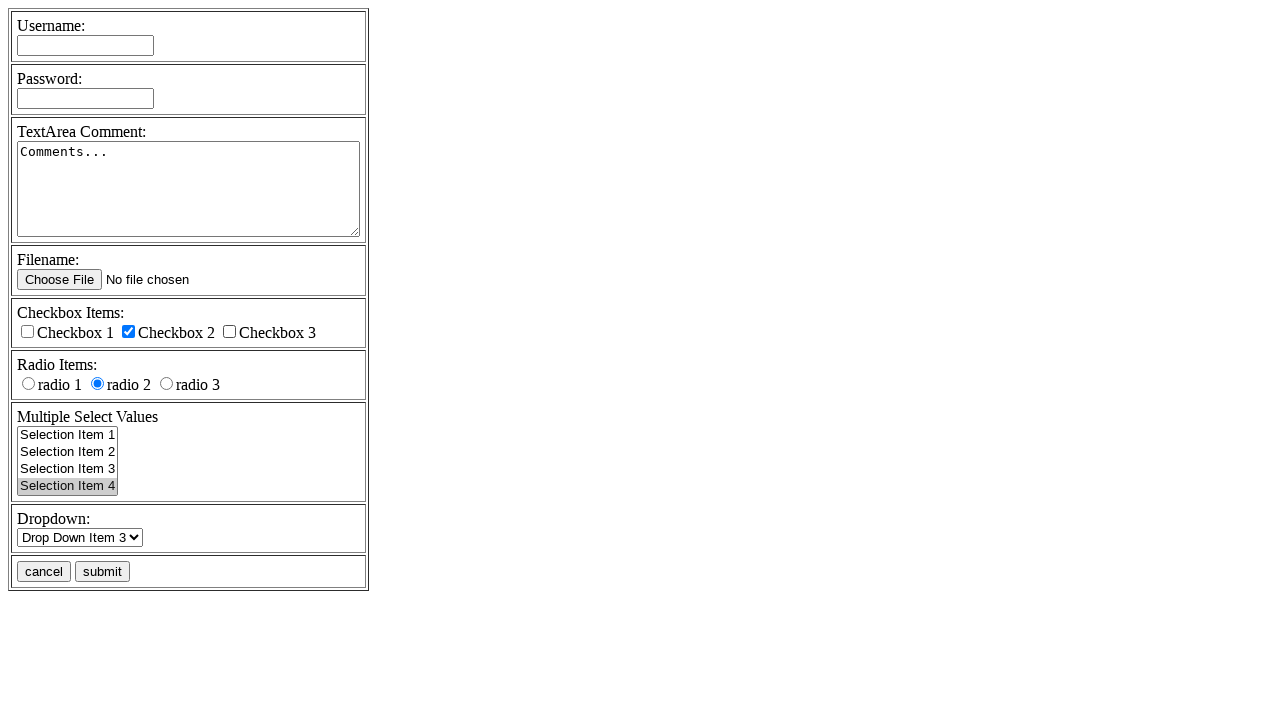

Verified checkbox 3 is unchecked
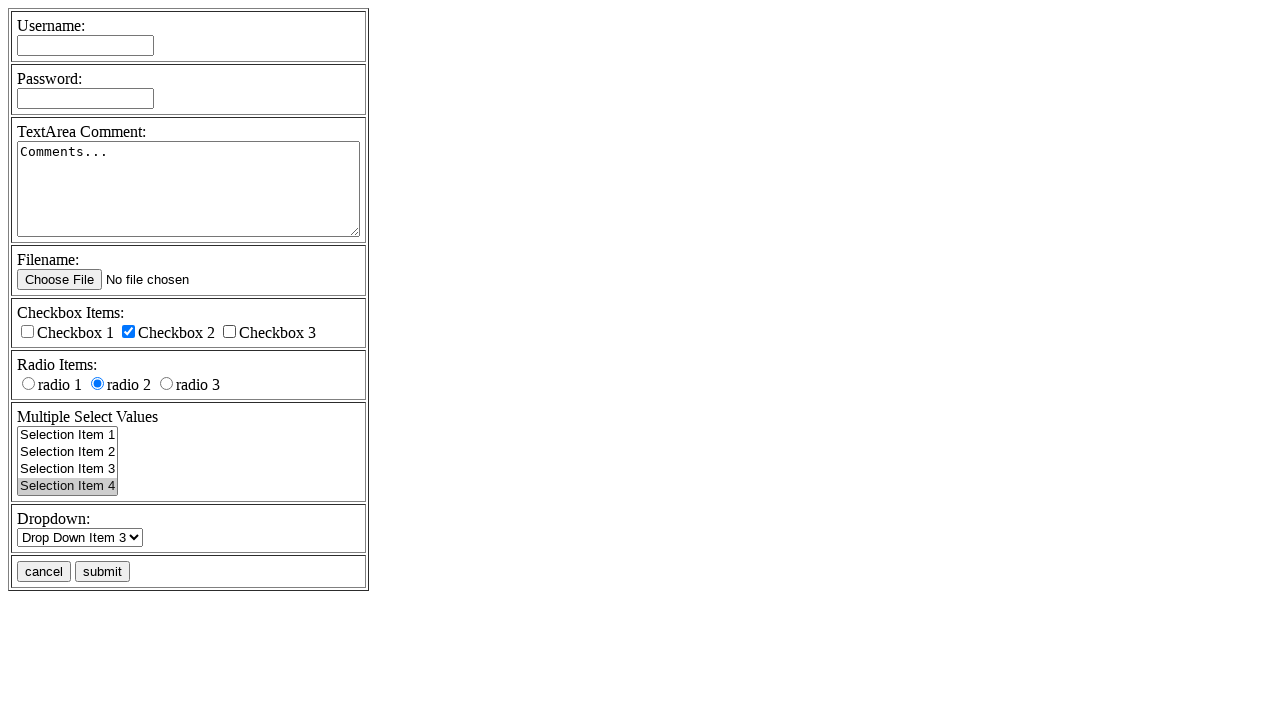

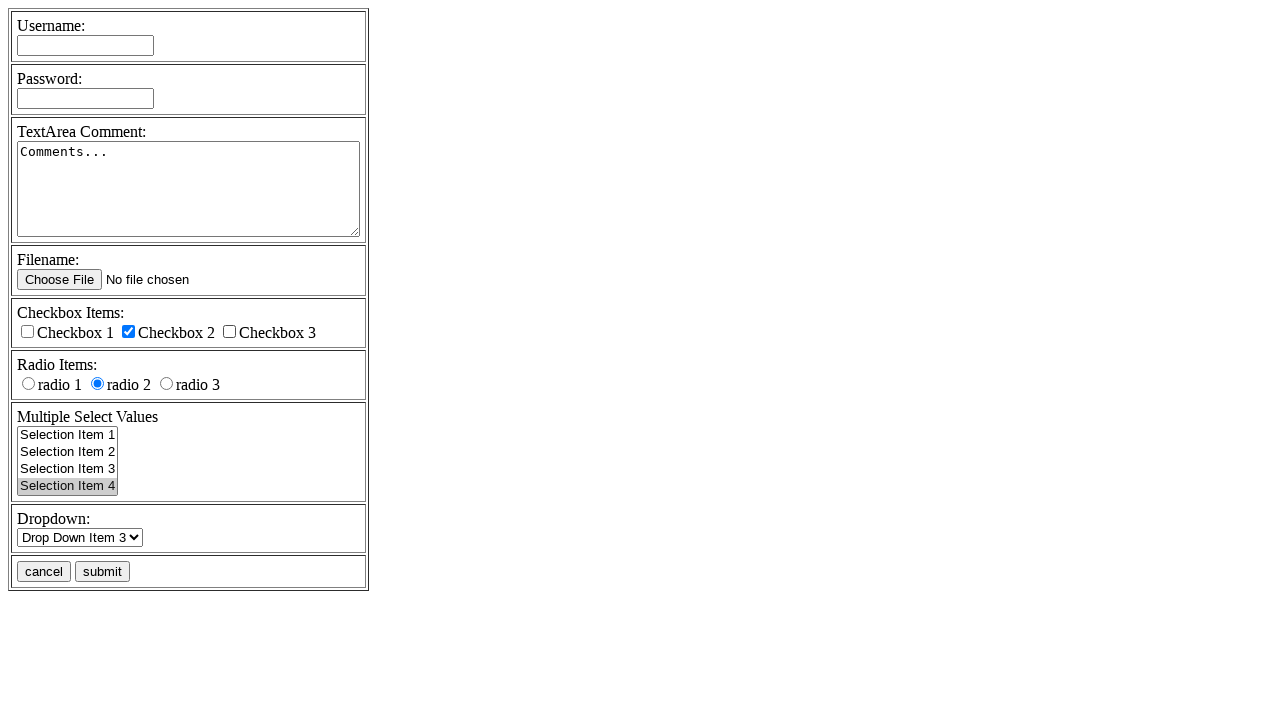